Tests multi-select dropdown functionality by selecting and deselecting multiple options from a superhero dropdown list

Starting URL: https://letcode.in/dropdowns

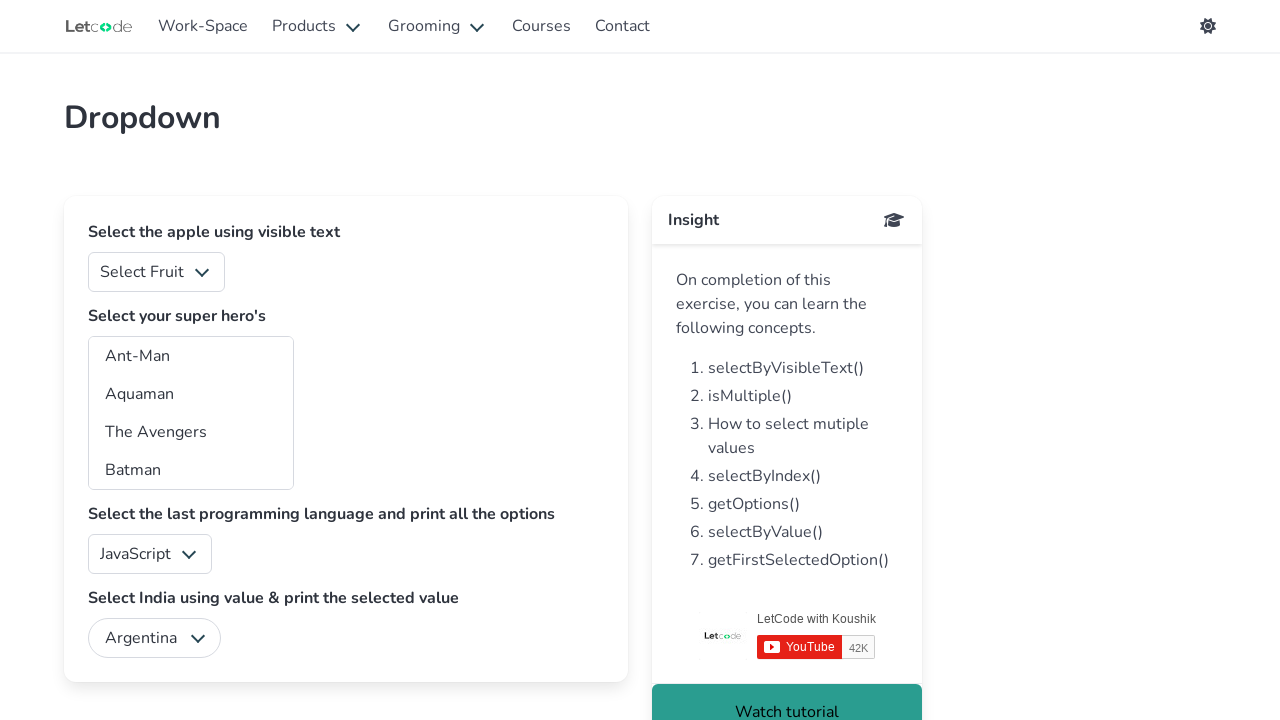

Located multi-select dropdown element with id 'superheros'
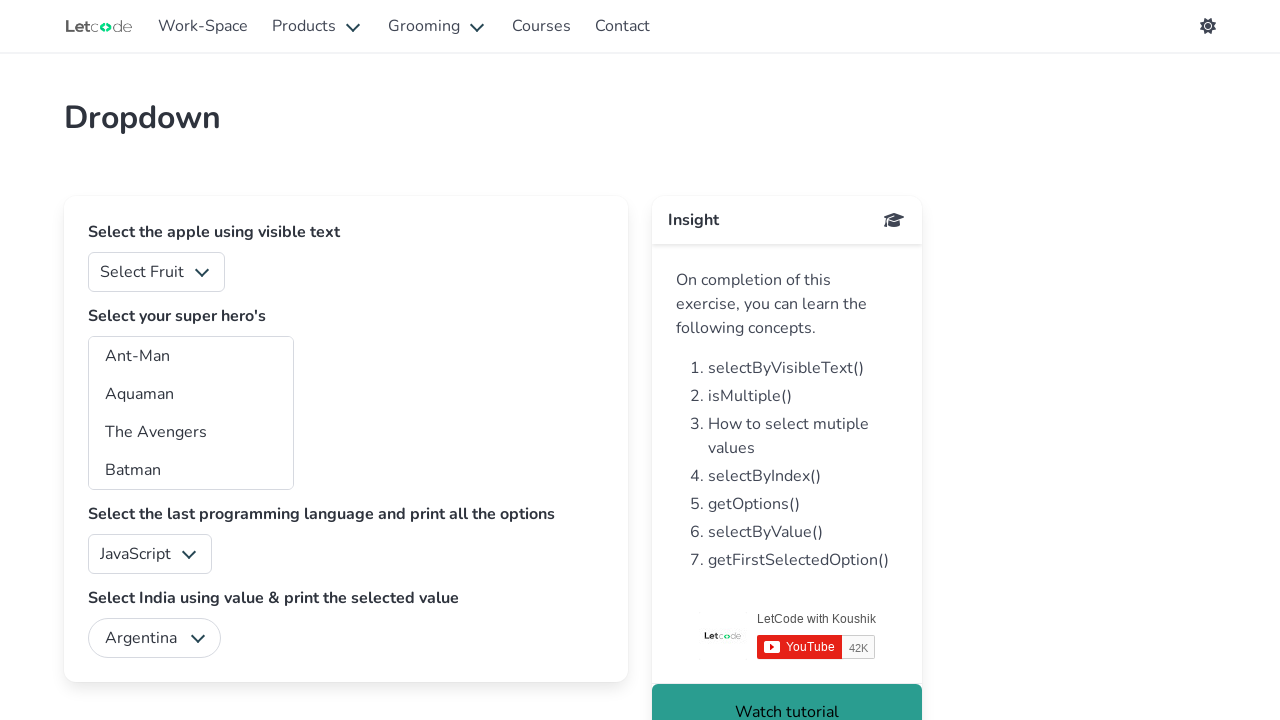

Selected 'Ant-Man' option by value 'am' on #superheros
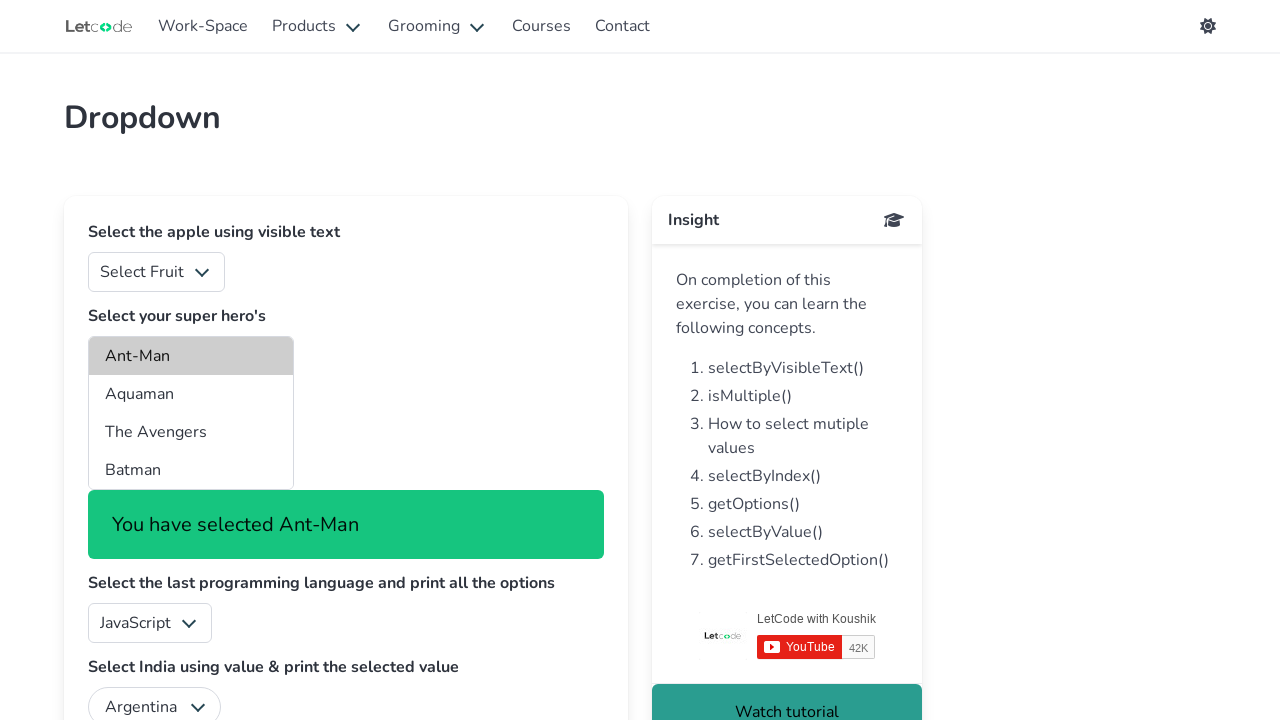

Selected multiple options: Ant-Man and Aquaman by values on #superheros
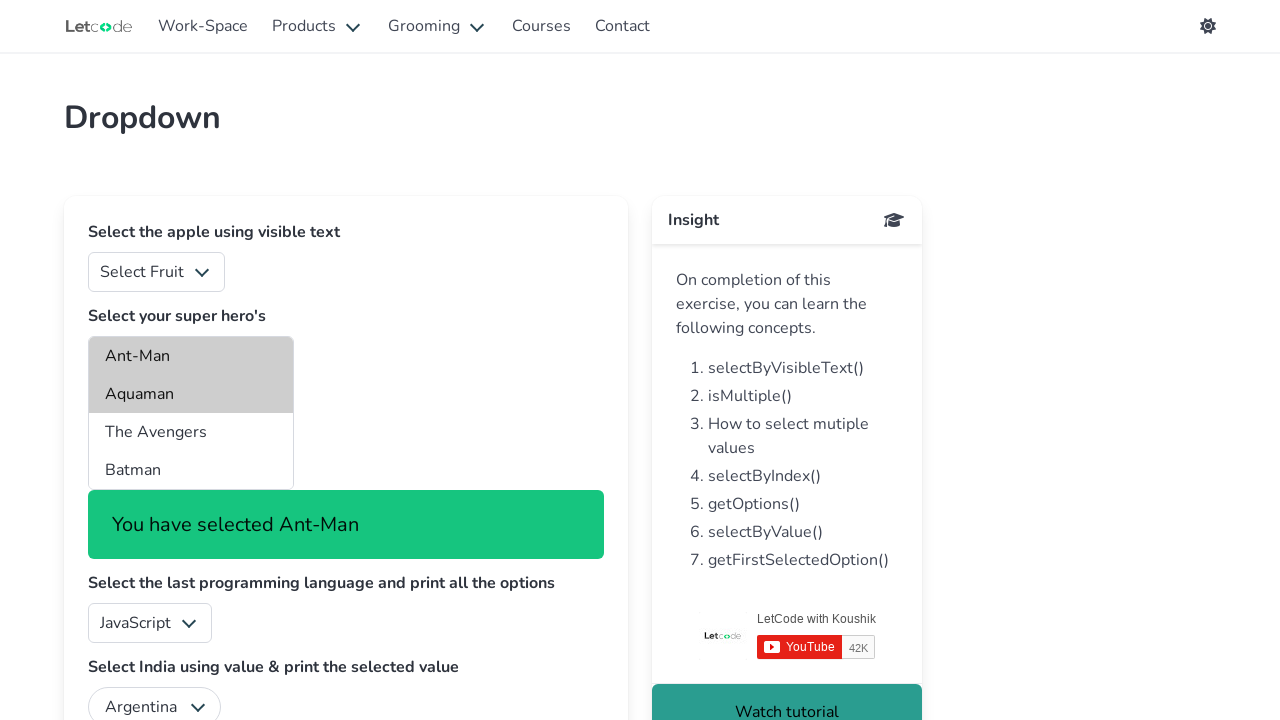

Selected three options: Ant-Man, Aquaman, and The Avengers by values on #superheros
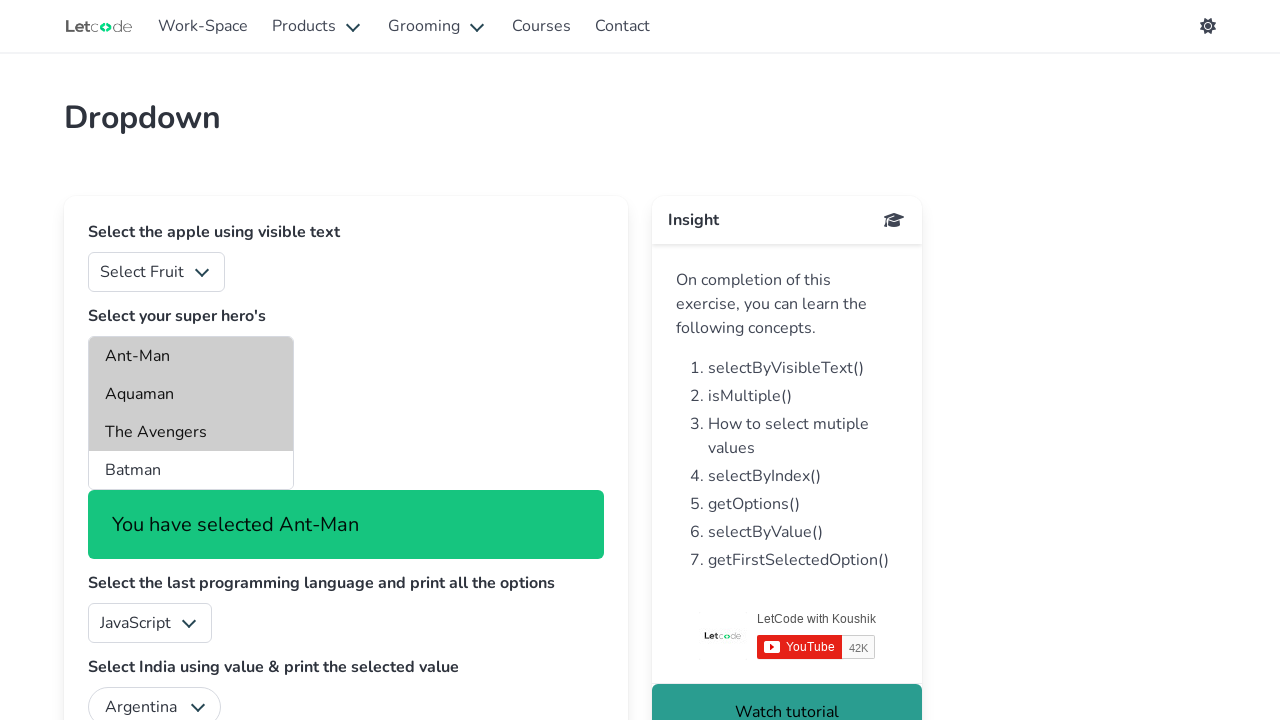

Selected four options by visible text labels: Ant-Man, Aquaman, The Avengers, Batman on #superheros
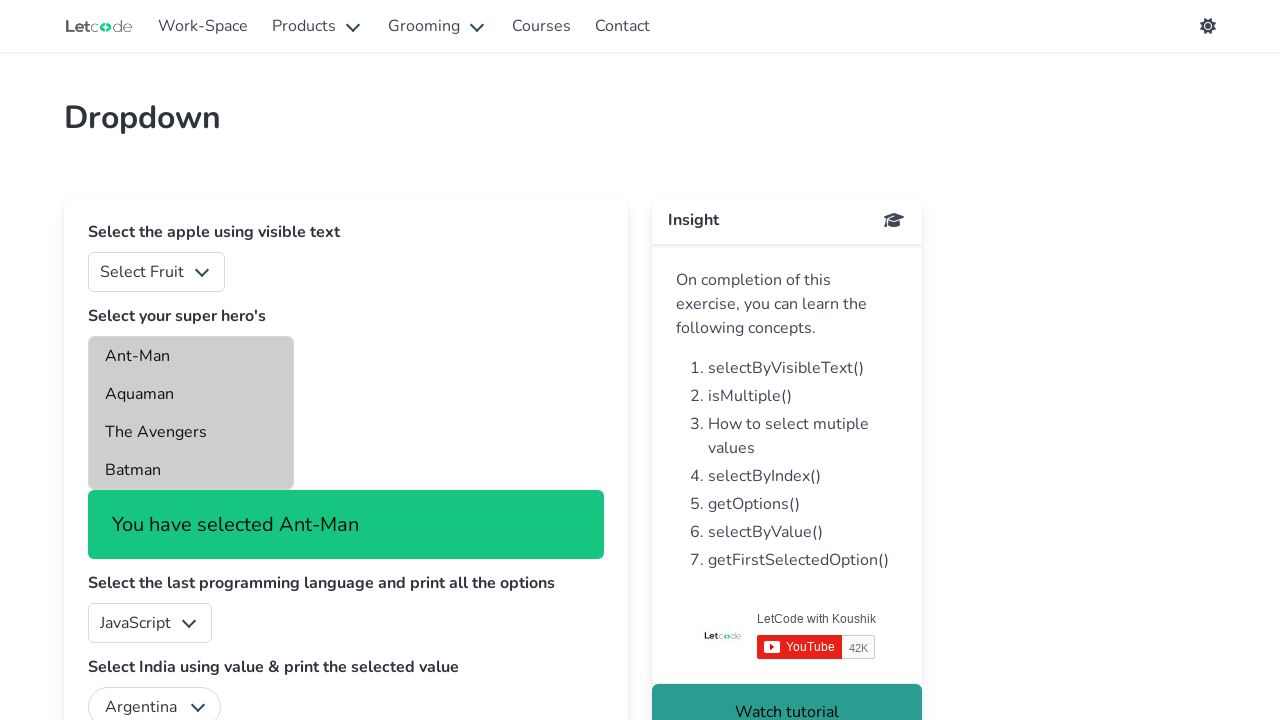

Selected five options by visible text labels: added Thor to selection on #superheros
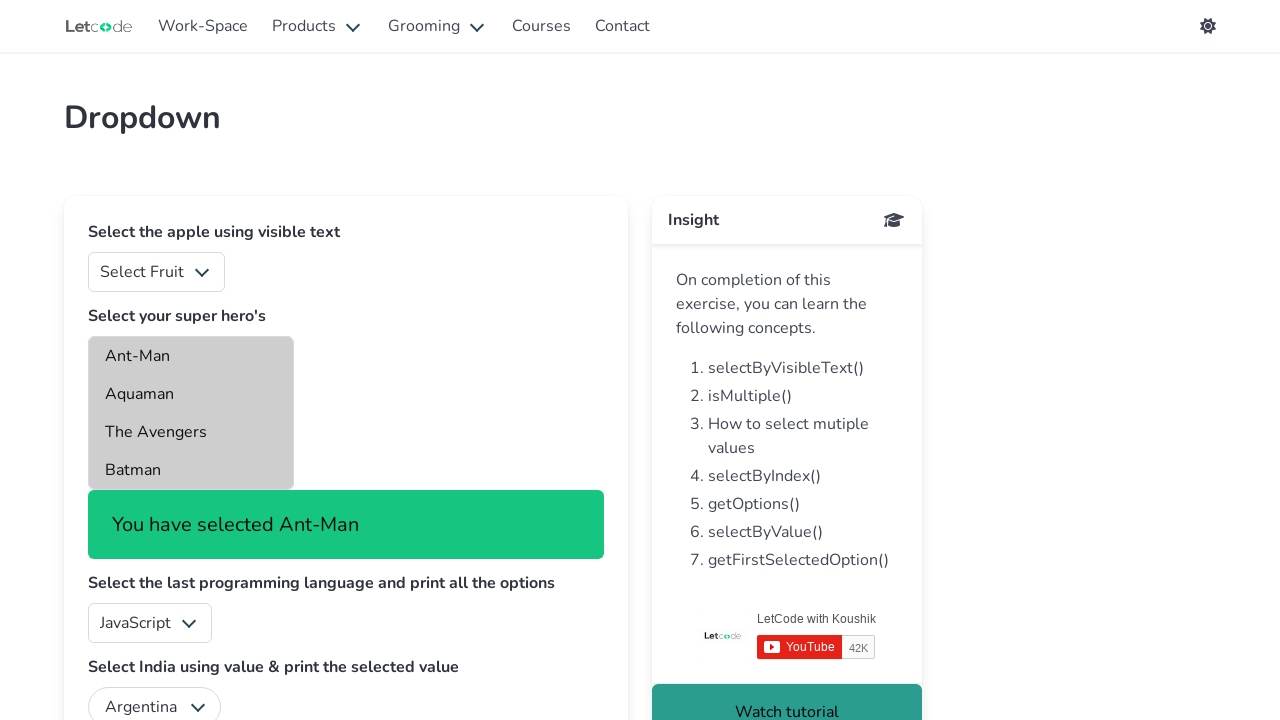

Selected six options by visible text labels: added Ghost Rider to selection on #superheros
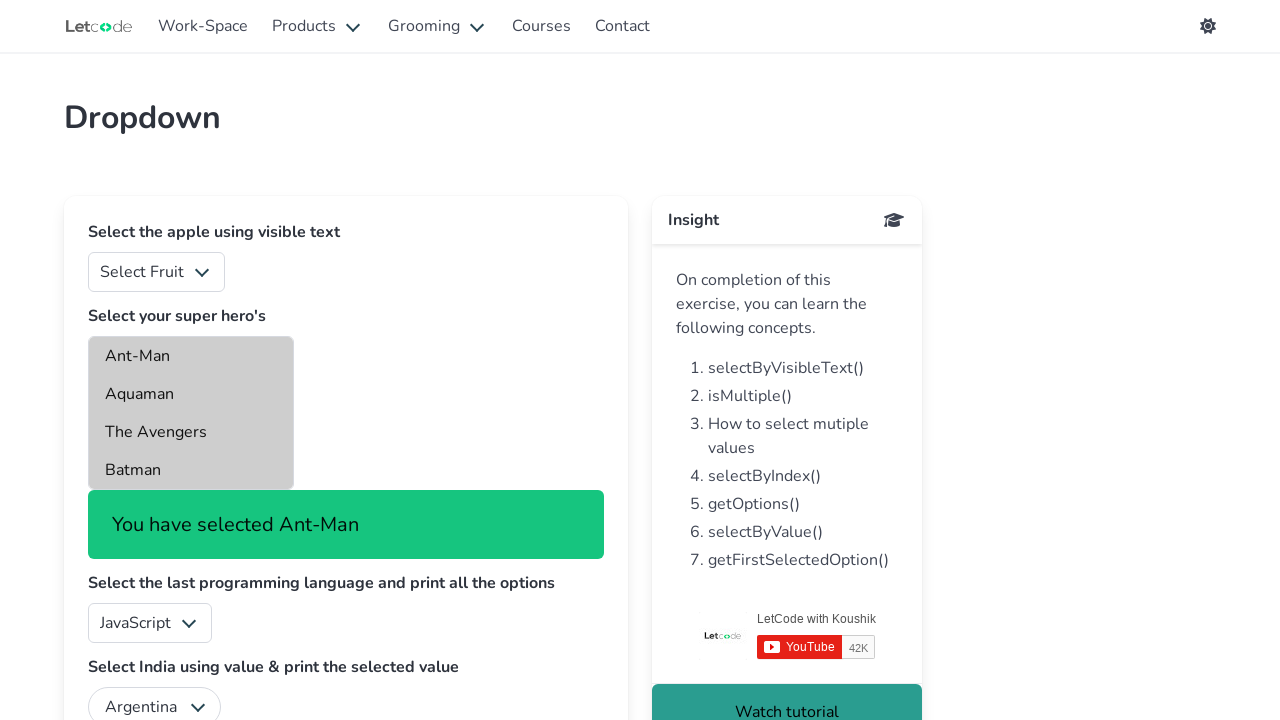

Retrieved current selected option values from dropdown
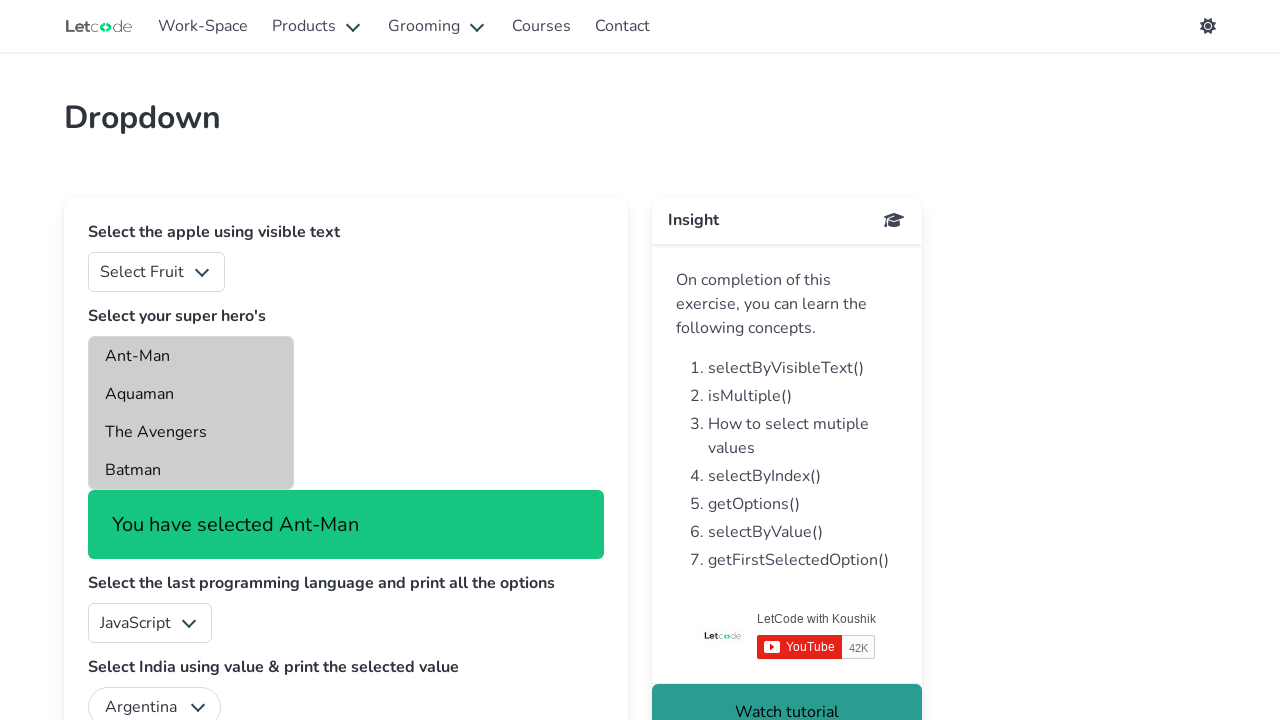

Removed 'The Avengers' (ta) from current selection list
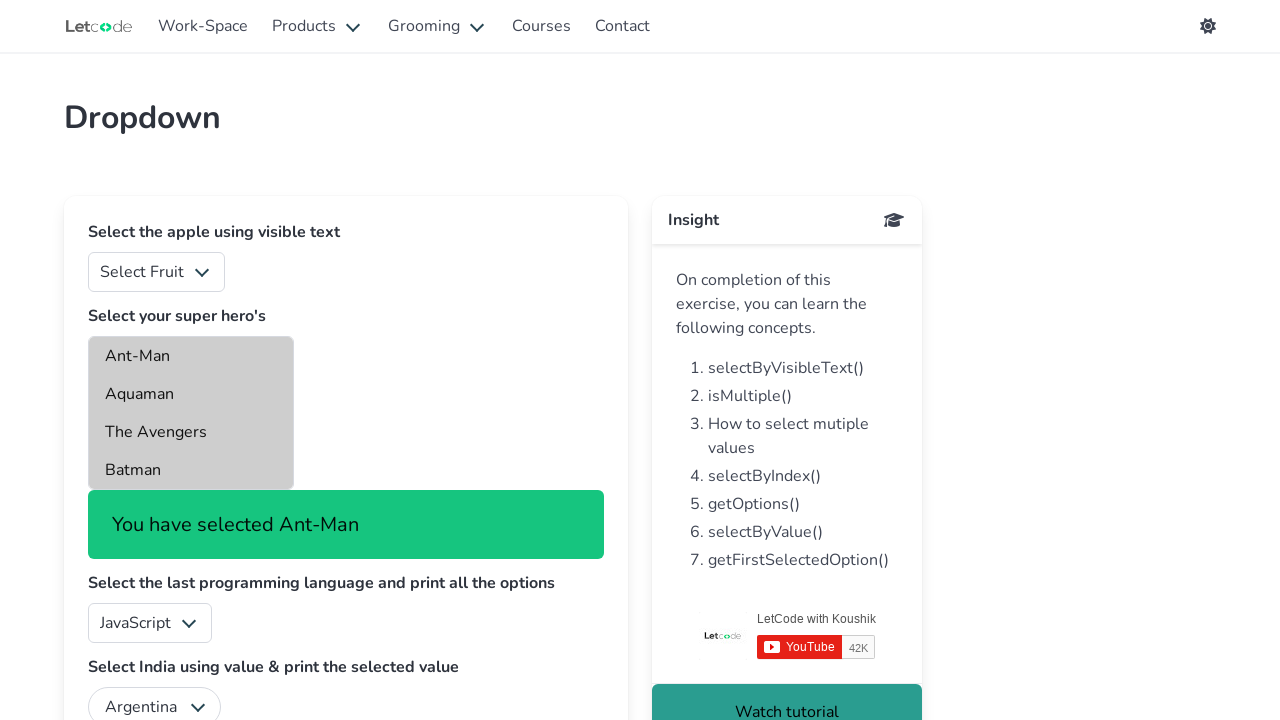

Applied updated selection after removing The Avengers on #superheros
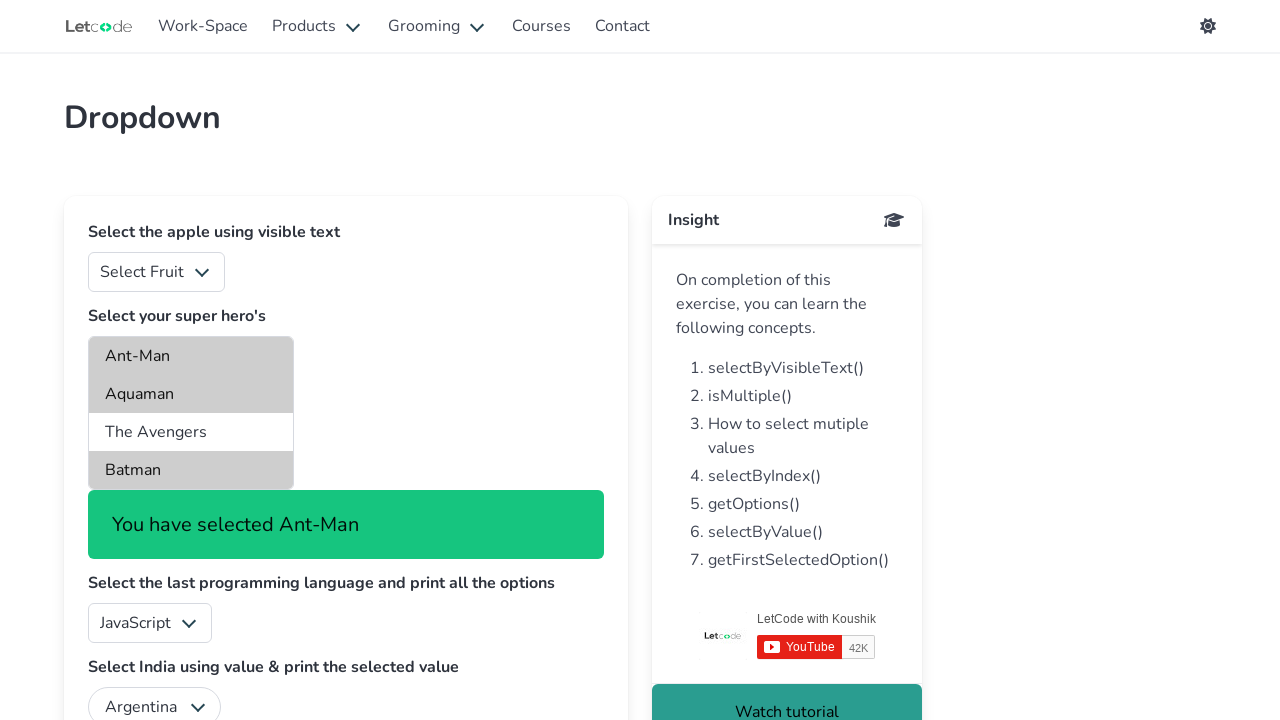

Retrieved current selected option values again
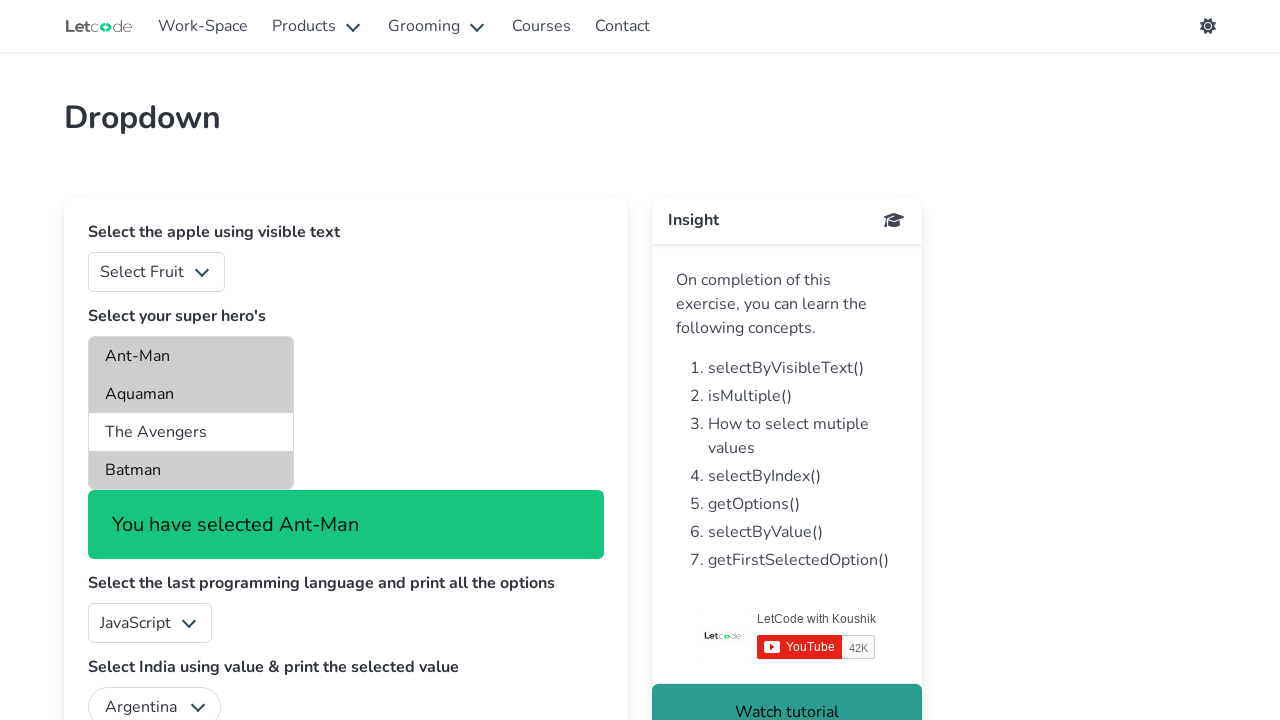

Retrieved Batman option's value attribute
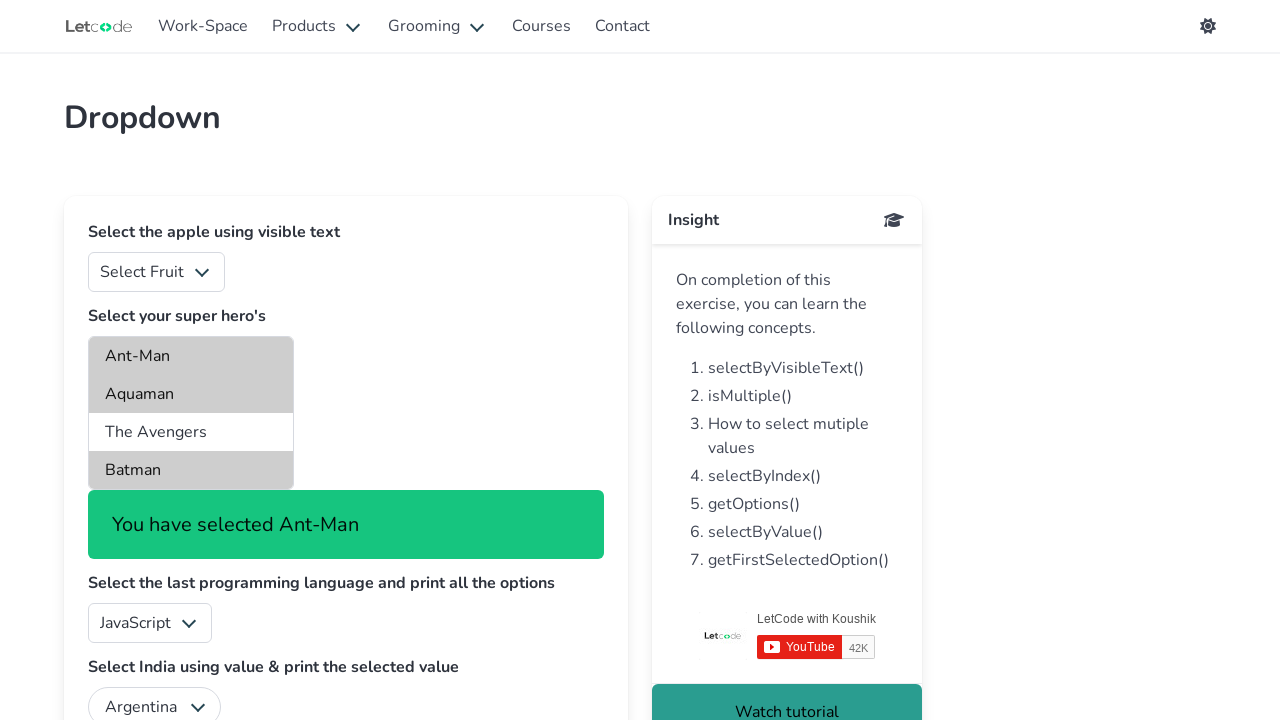

Removed Batman from current selection list
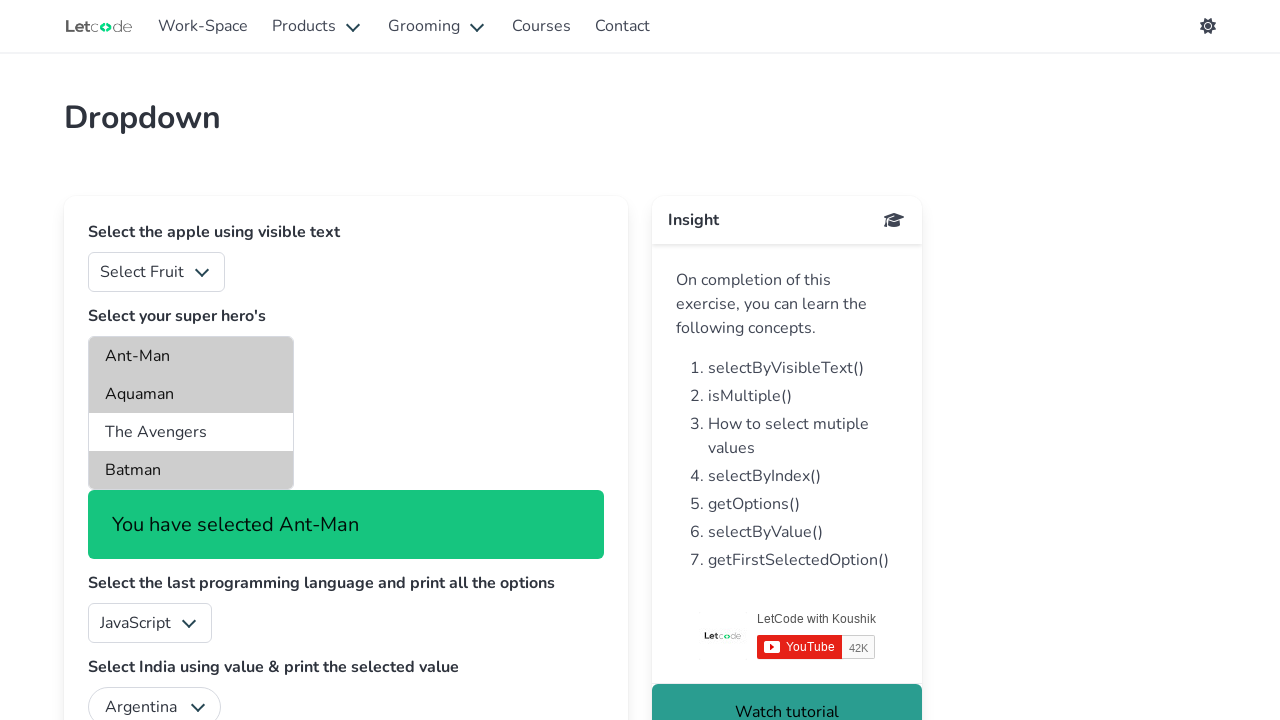

Applied updated selection after removing Batman on #superheros
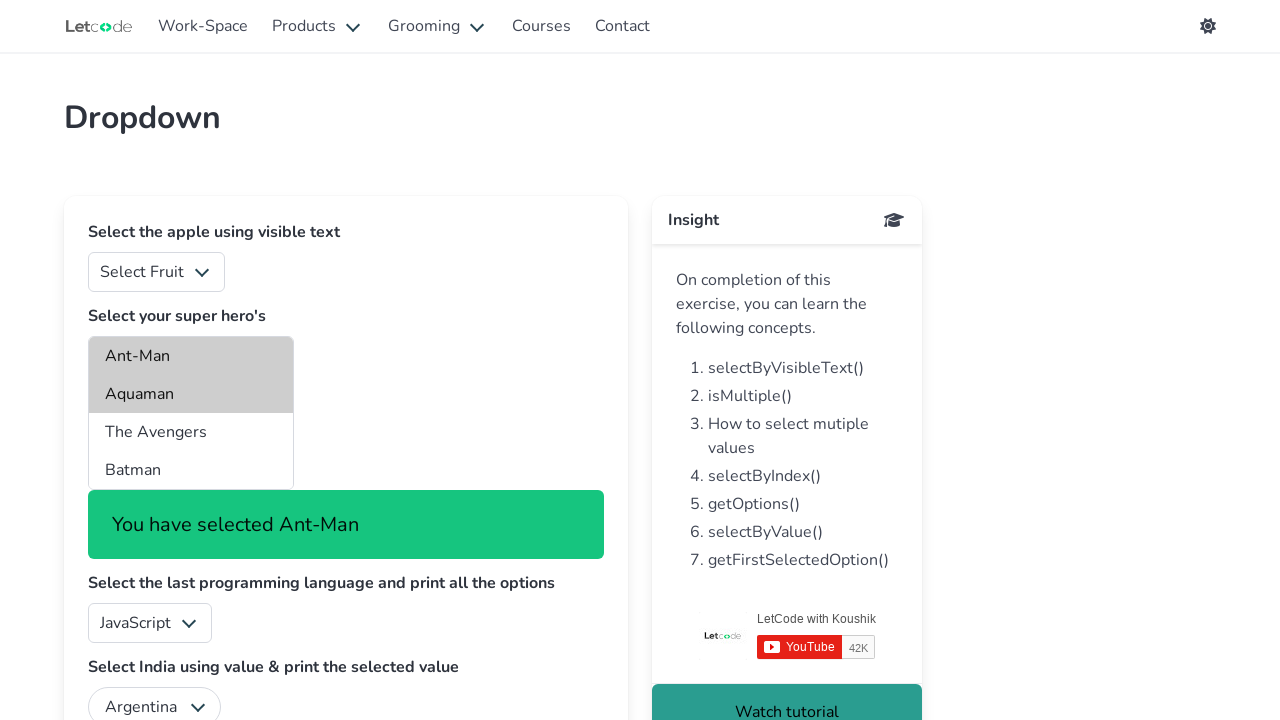

Cleared all selections from the superhero dropdown on #superheros
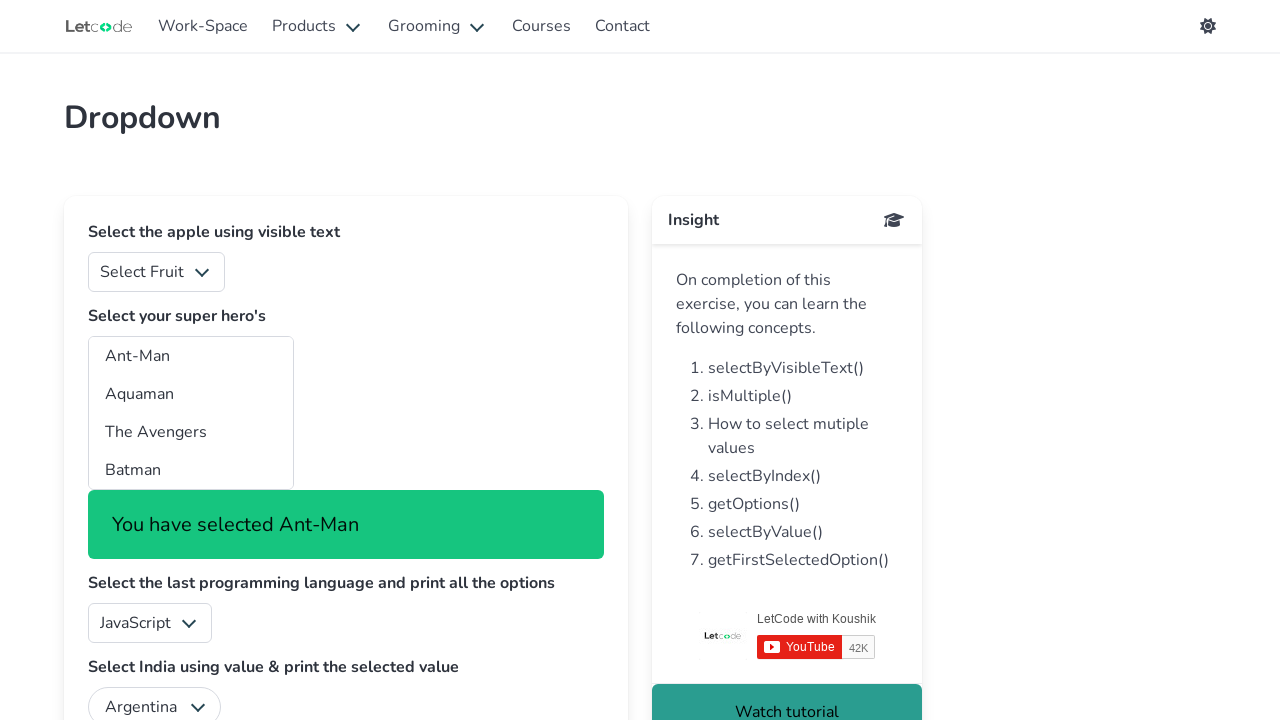

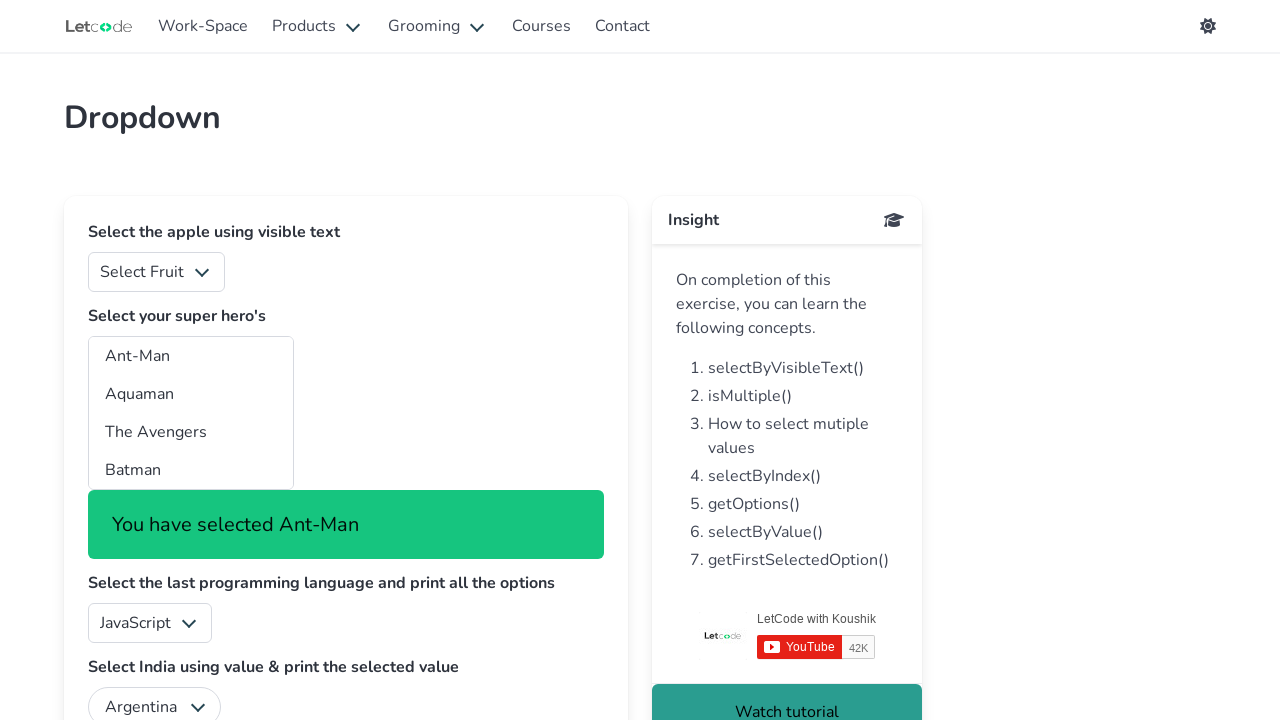